Tests JavaScript confirm dialog functionality by clicking a confirm button and interacting with the browser alert that appears

Starting URL: https://omayo.blogspot.com/

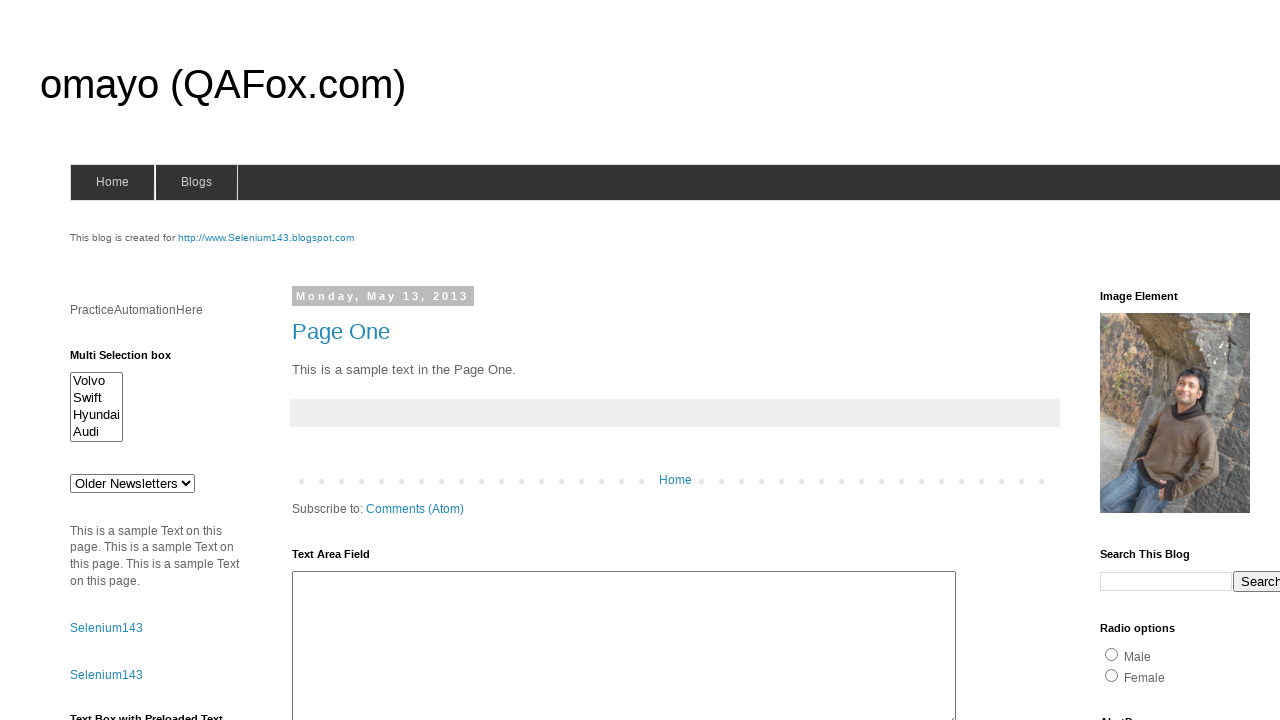

Set viewport size to 1920x1080
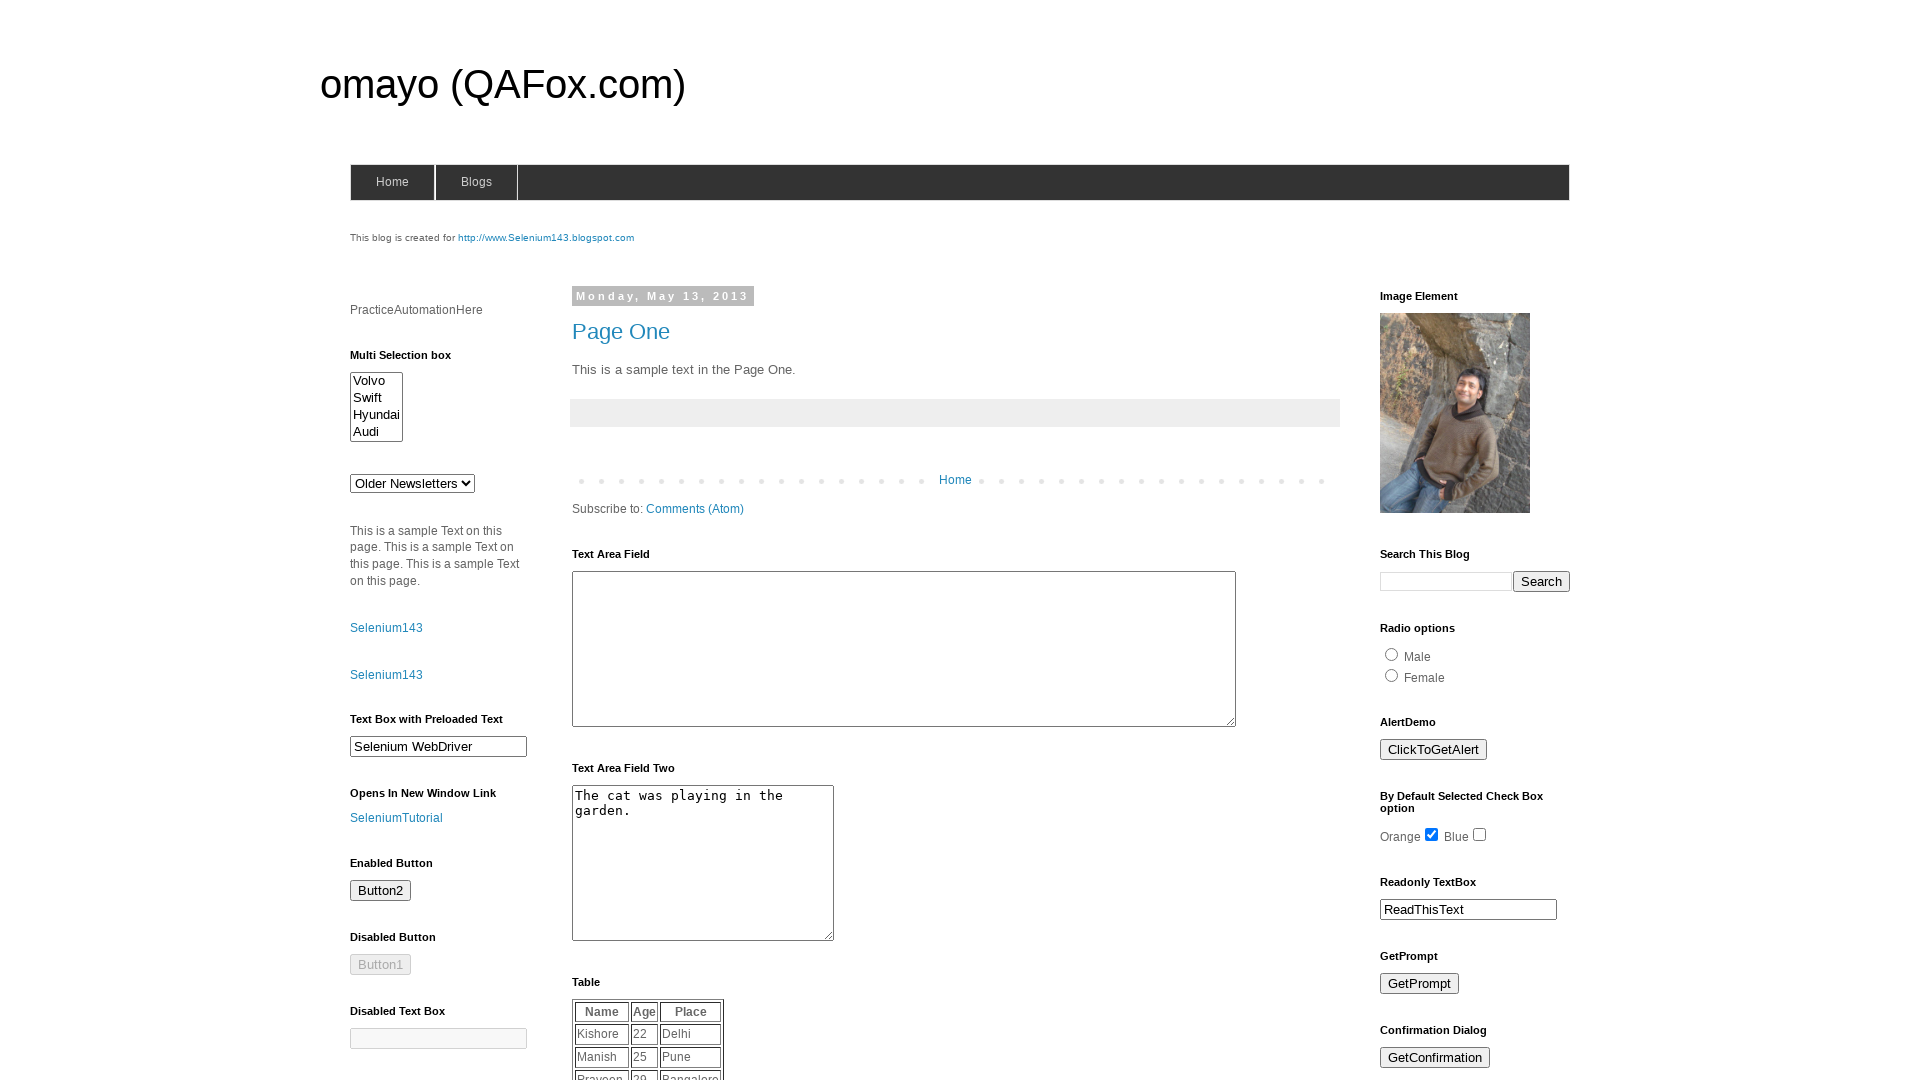

Clicked confirm button to trigger alert at (1435, 1058) on input#confirm
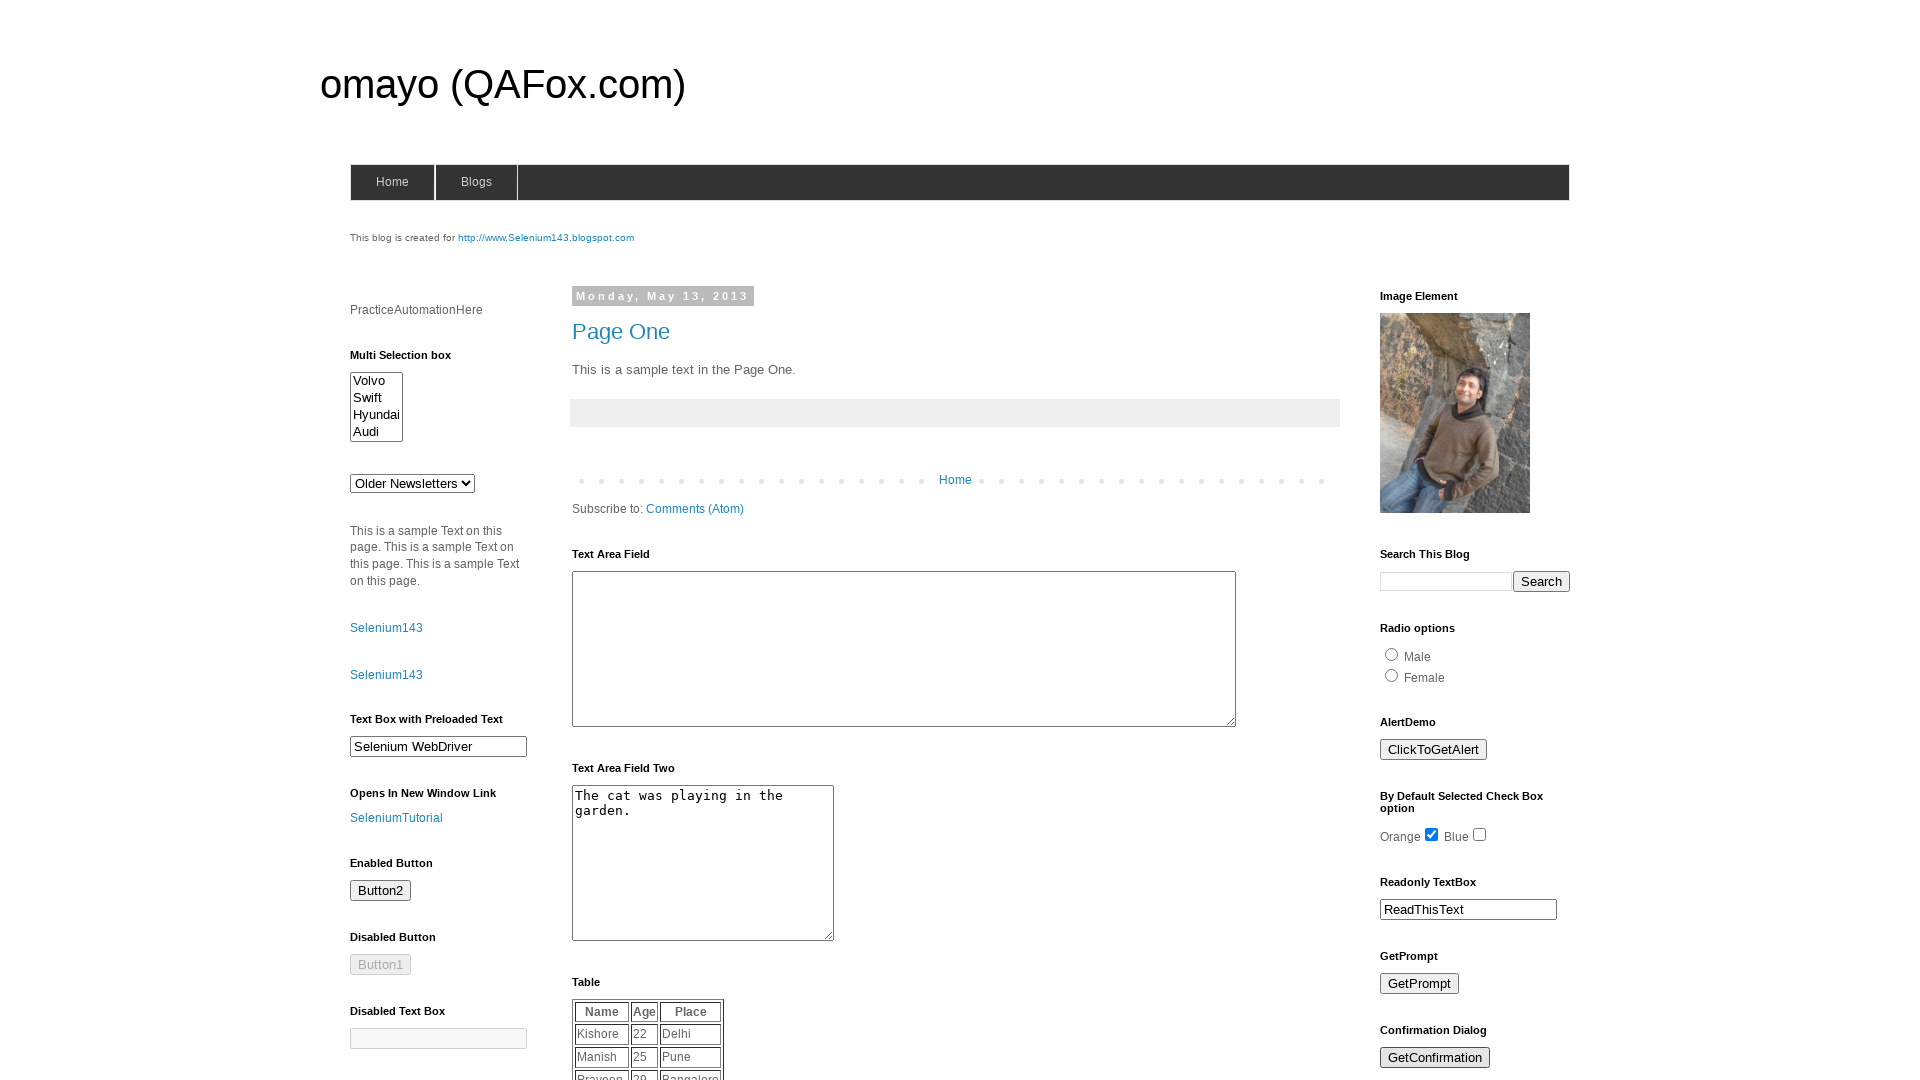

Set up dialog handler to accept and capture alert text
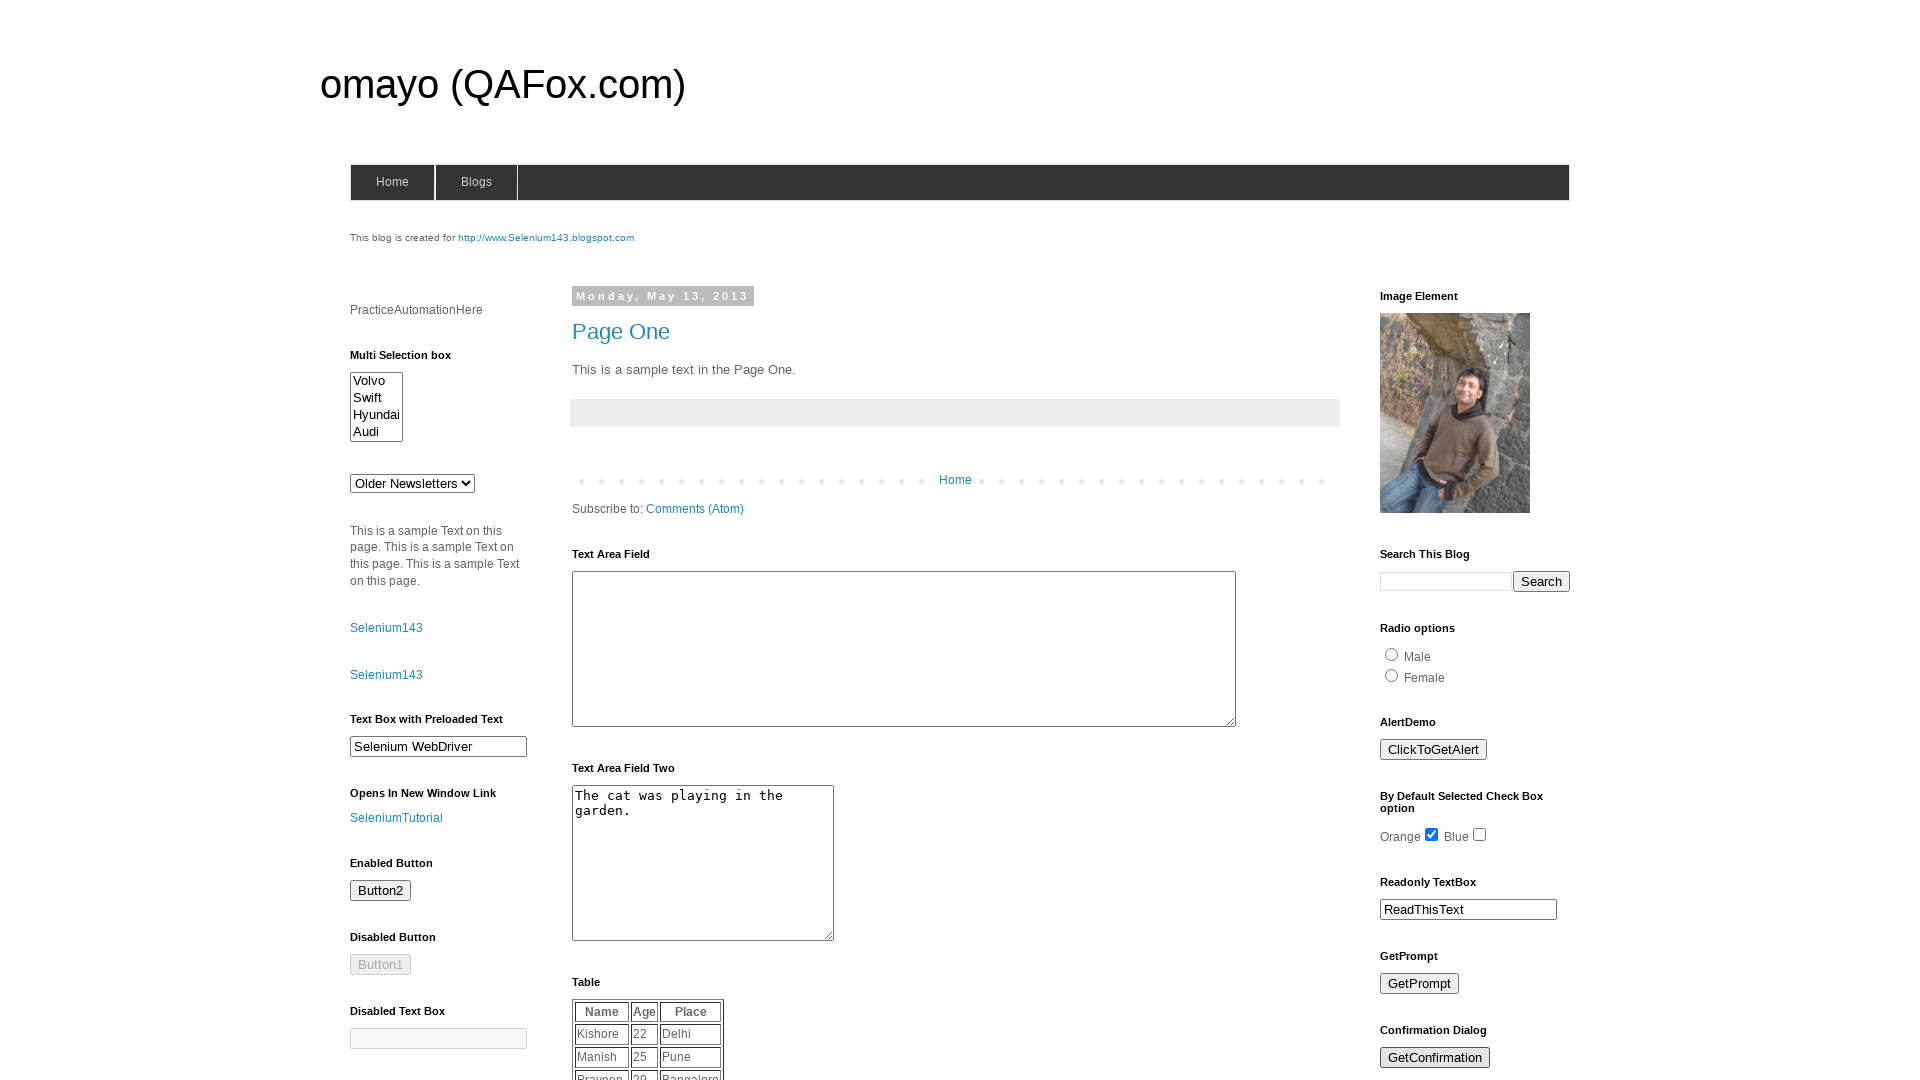

Clicked confirm button again to trigger dialog with handler active at (1435, 1058) on input#confirm
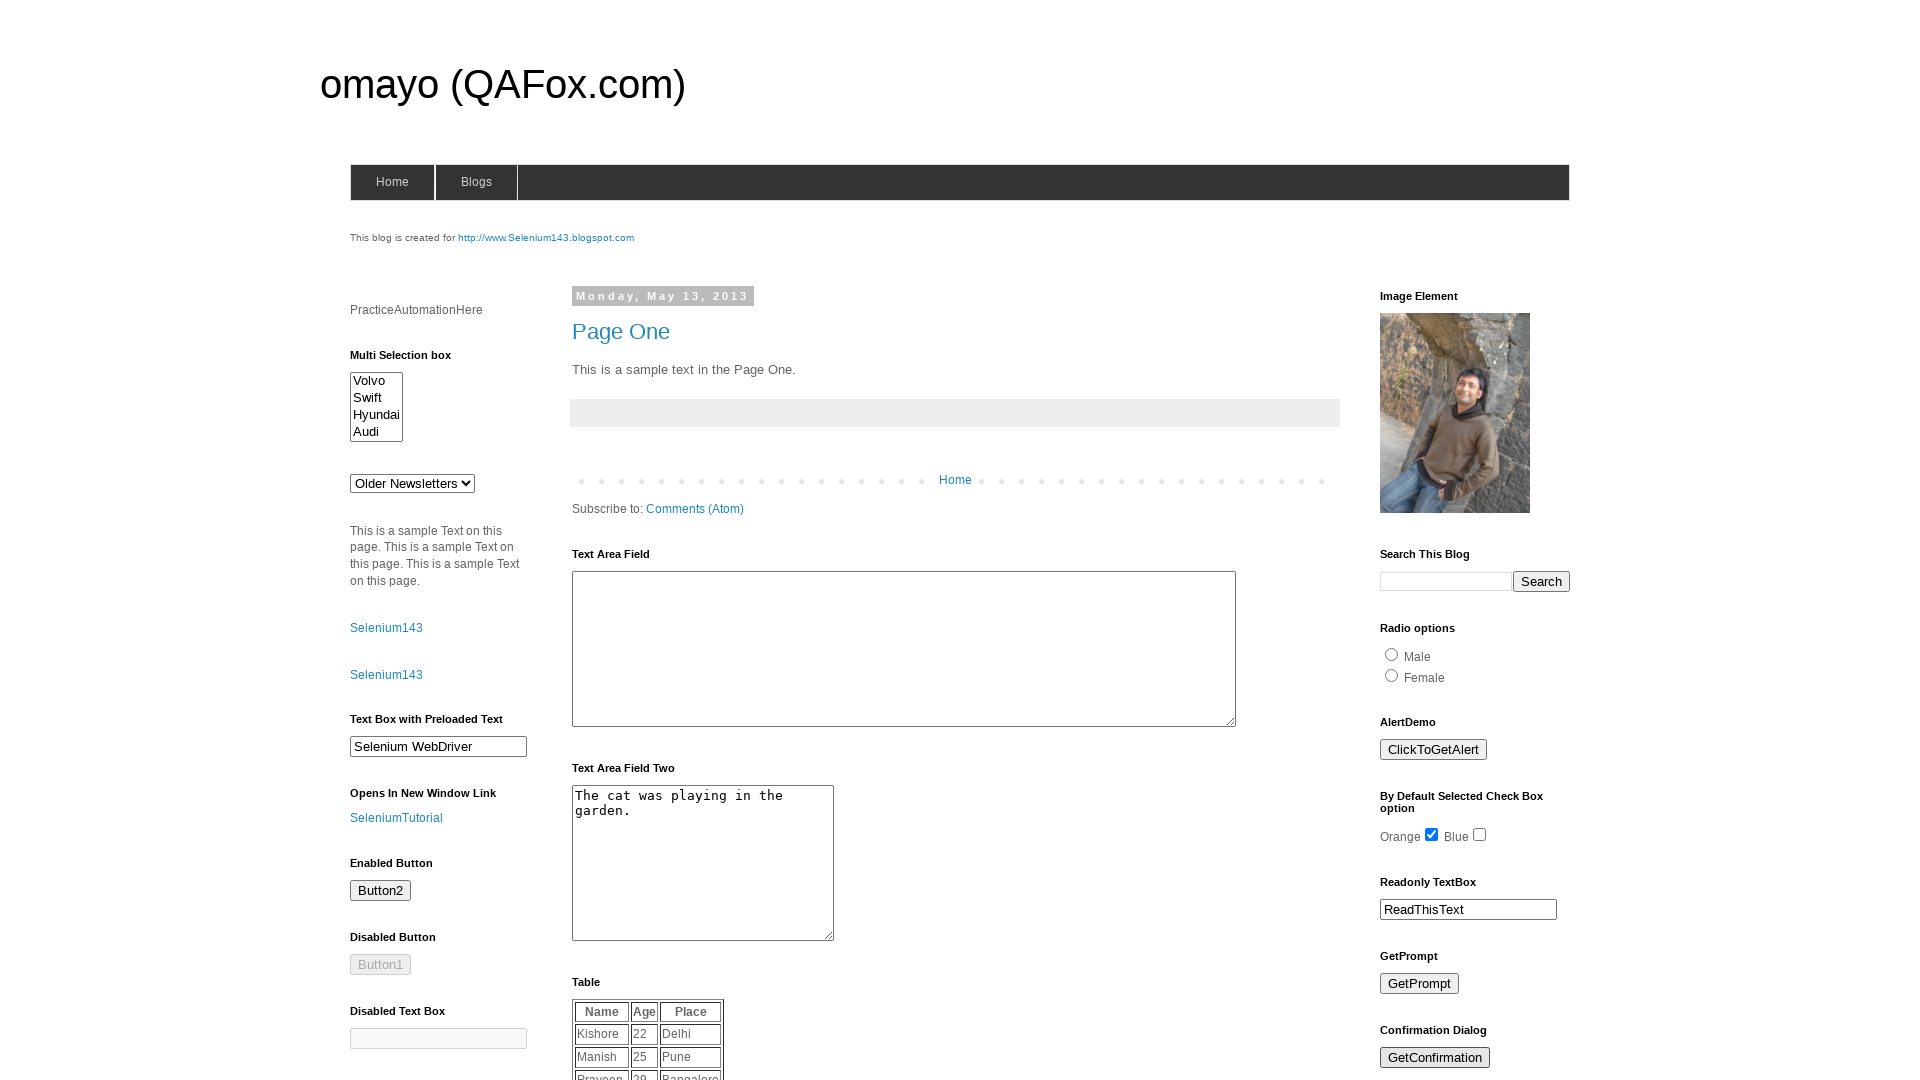

Waited 500ms for dialog to be processed
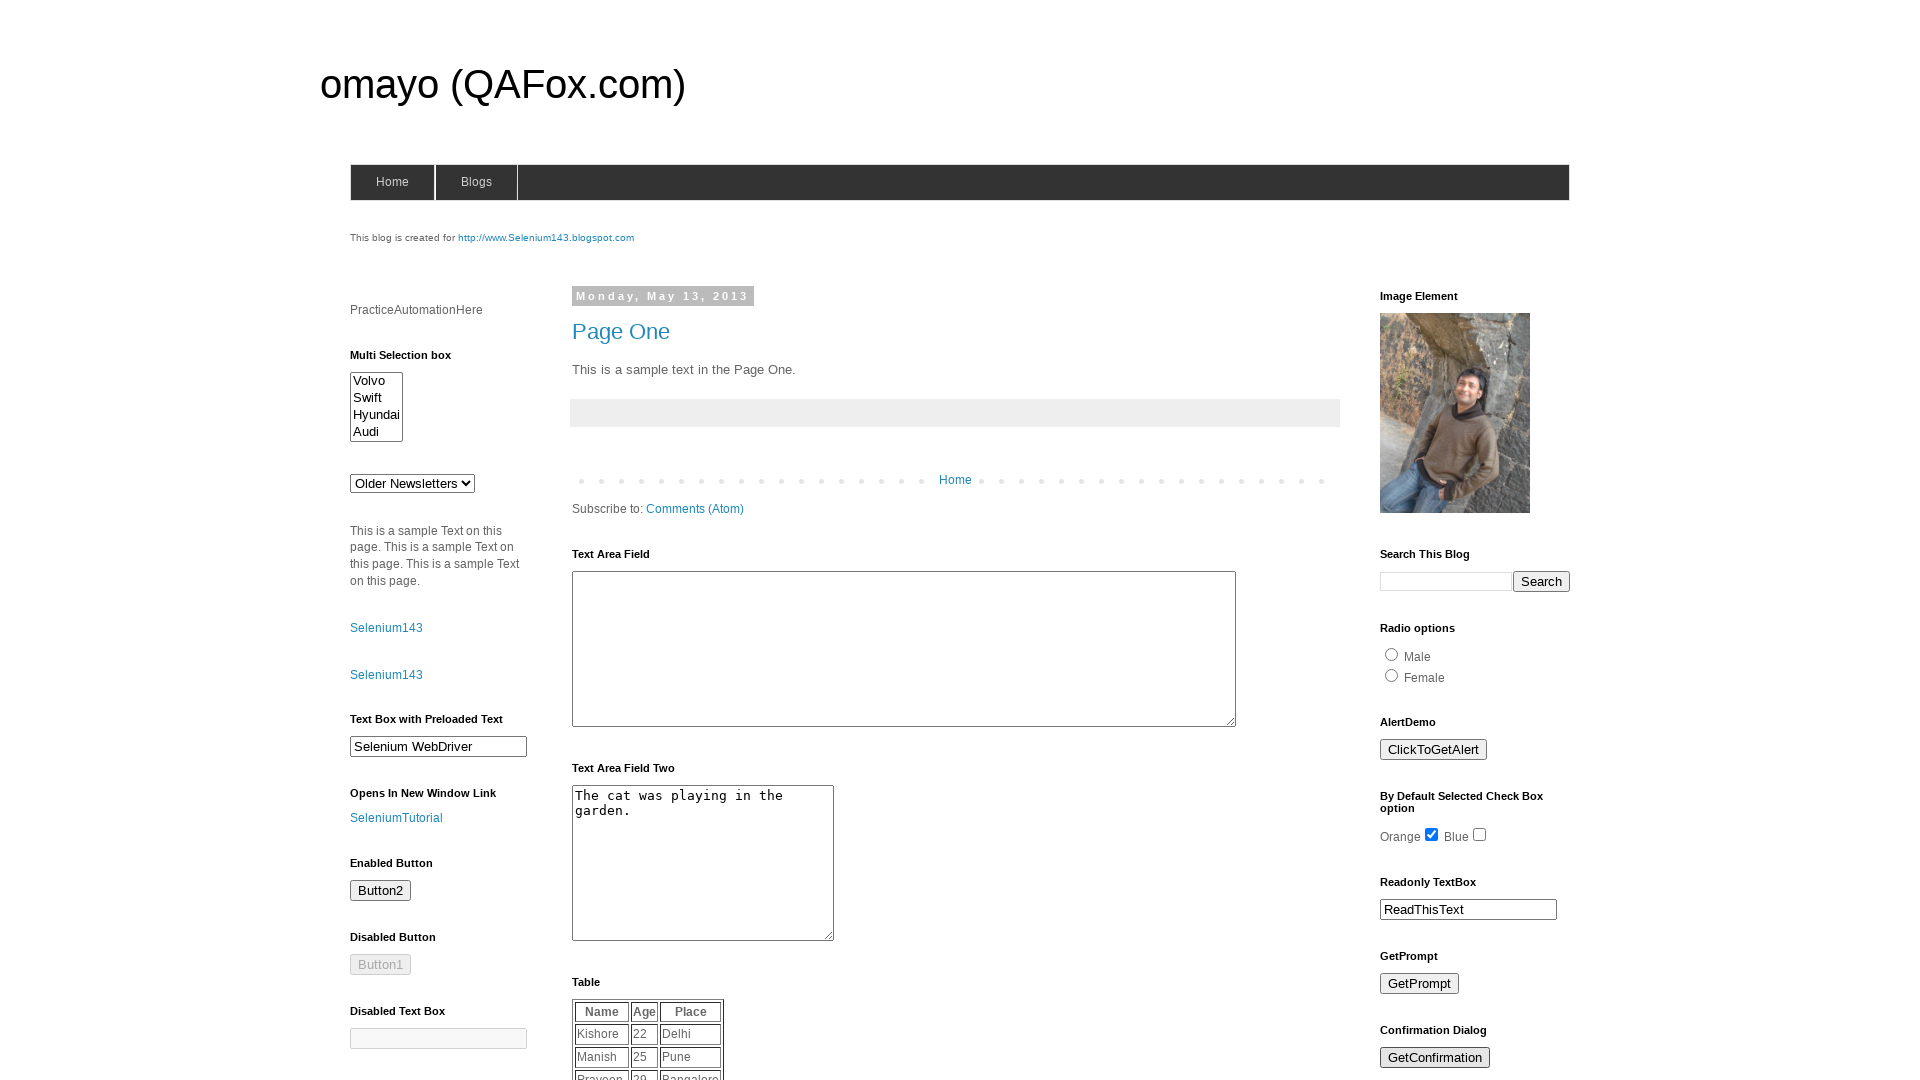

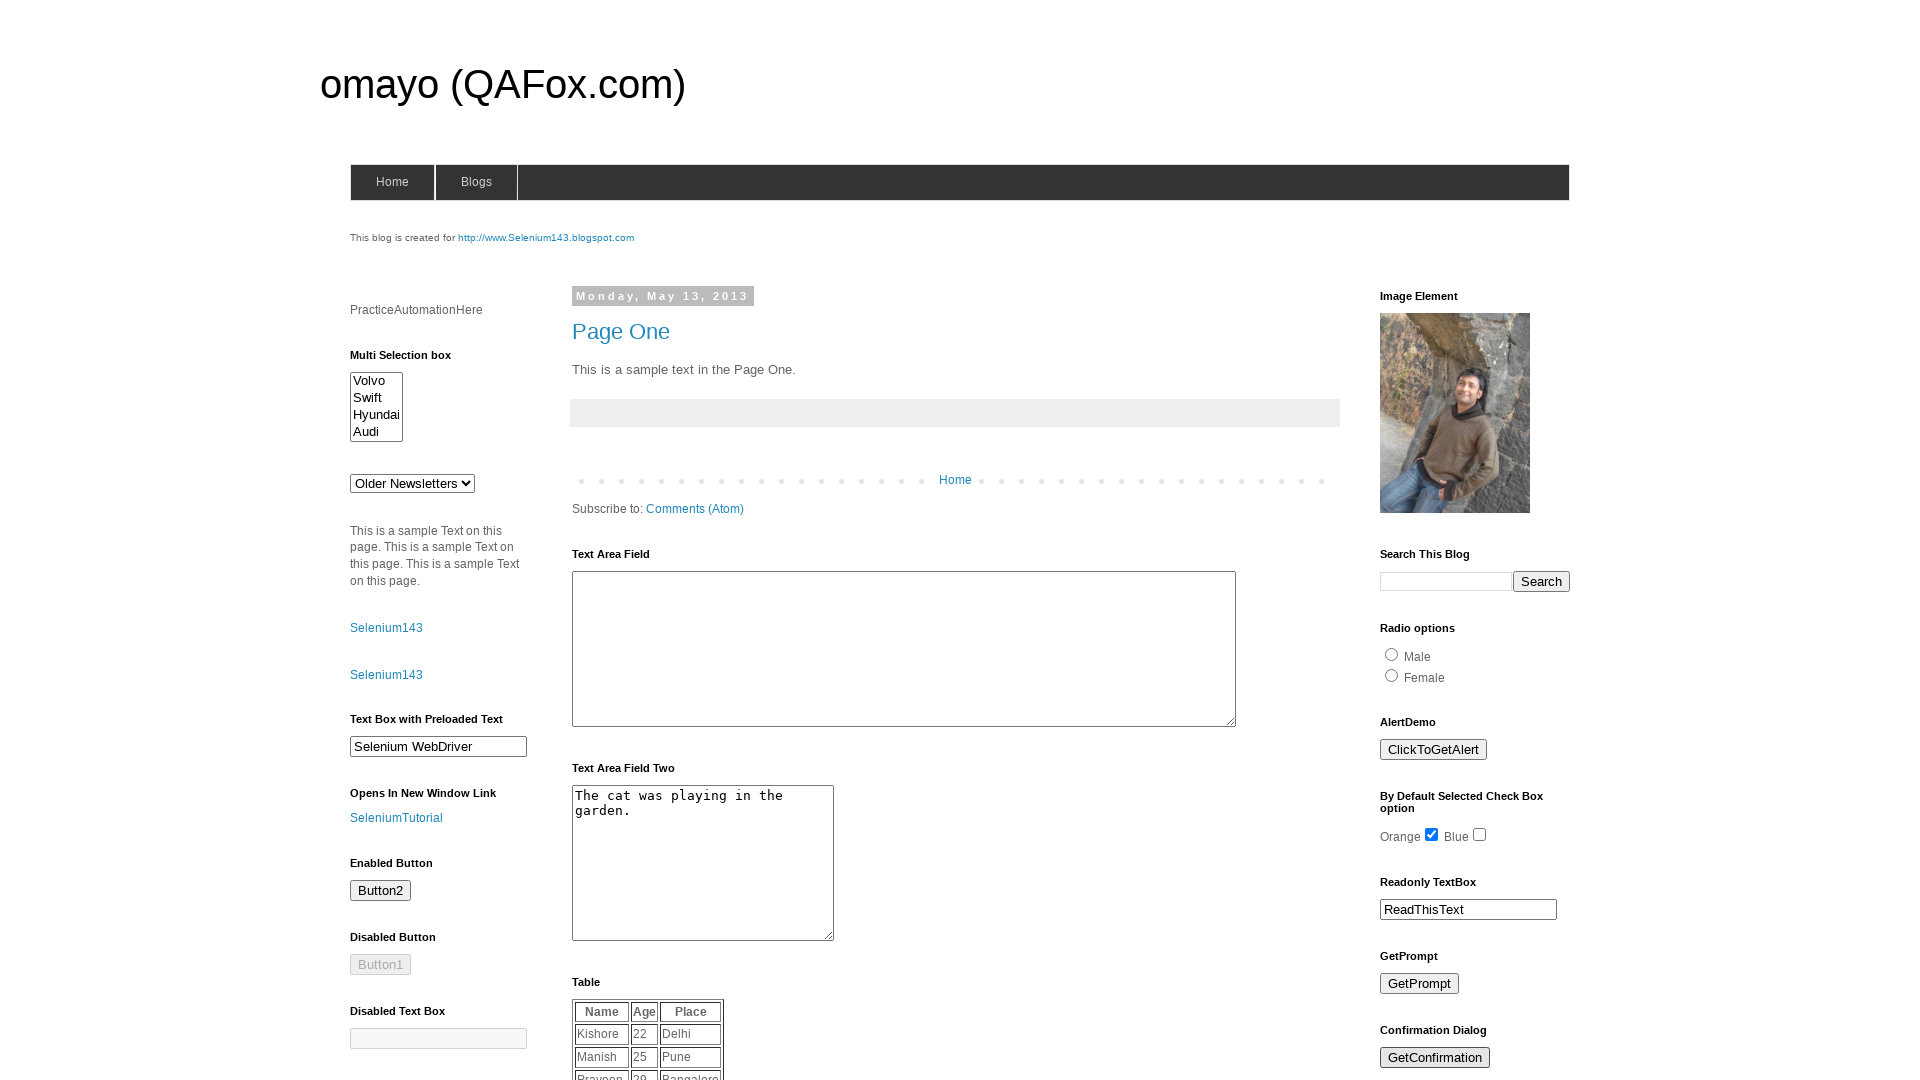